Tests that a todo item is removed if edited to an empty string.

Starting URL: https://demo.playwright.dev/todomvc

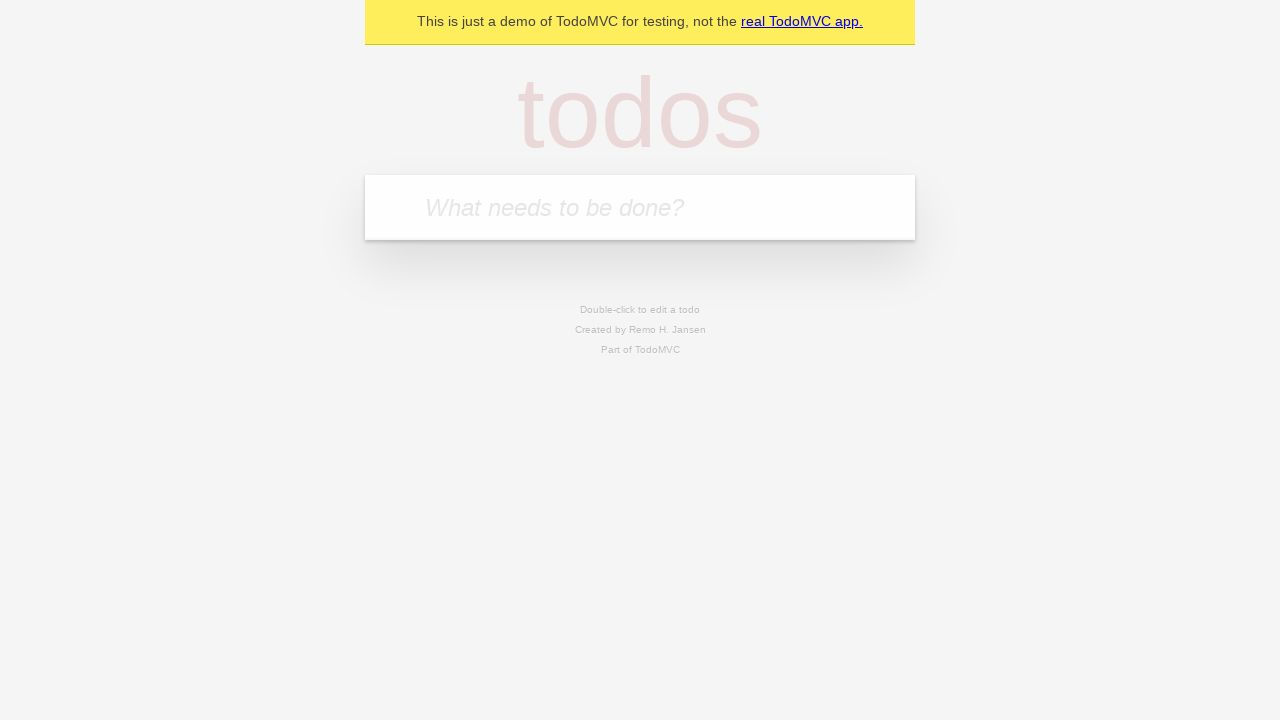

Filled todo input with 'buy some cheese' on internal:attr=[placeholder="What needs to be done?"i]
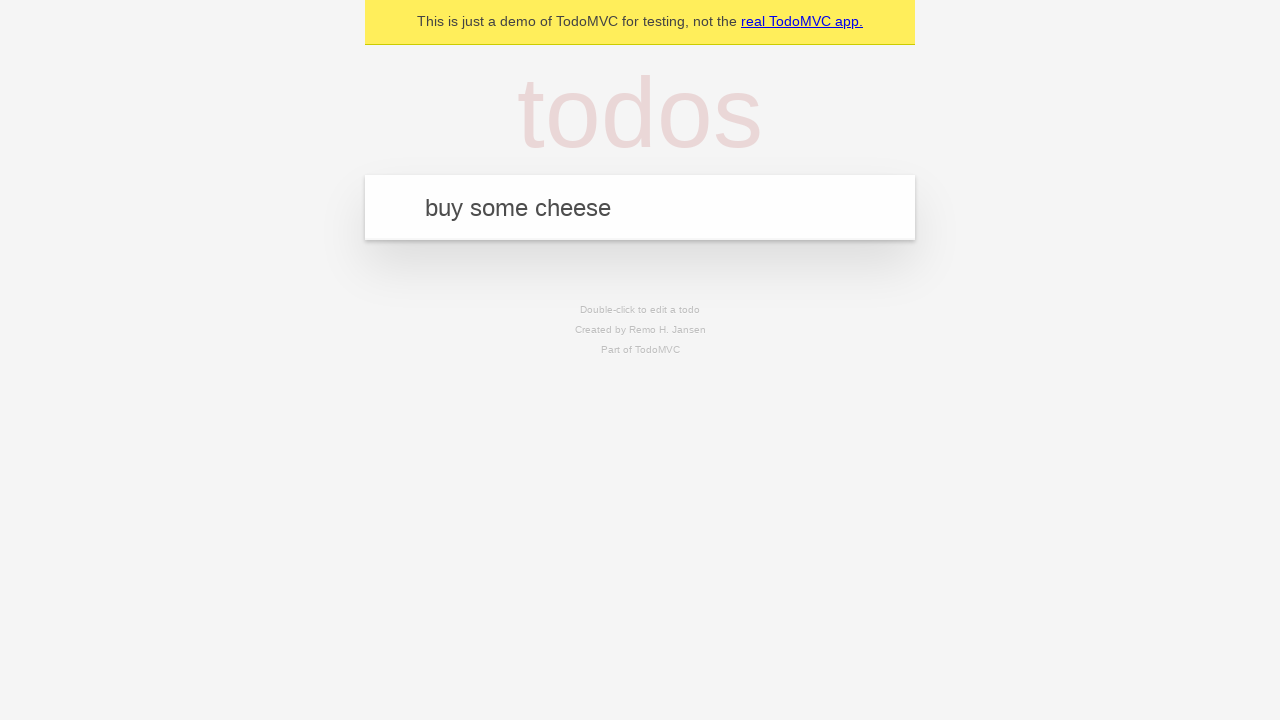

Pressed Enter to add first todo item on internal:attr=[placeholder="What needs to be done?"i]
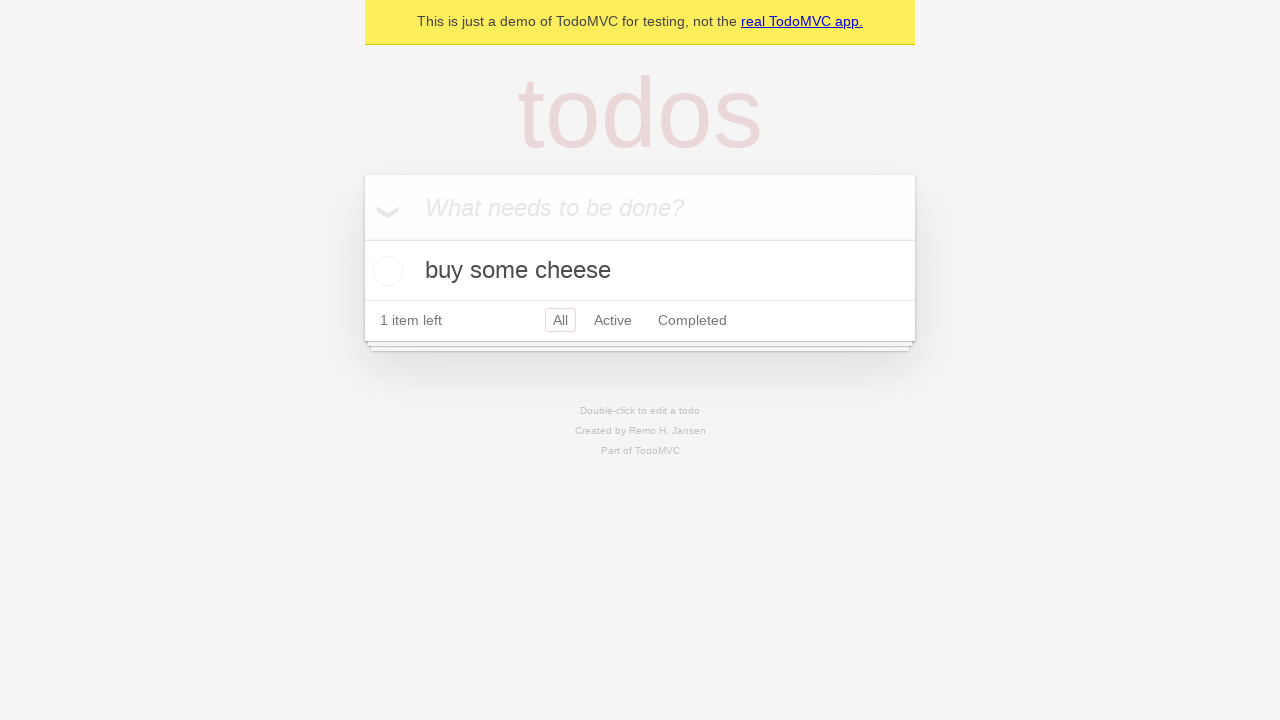

Filled todo input with 'feed the cat' on internal:attr=[placeholder="What needs to be done?"i]
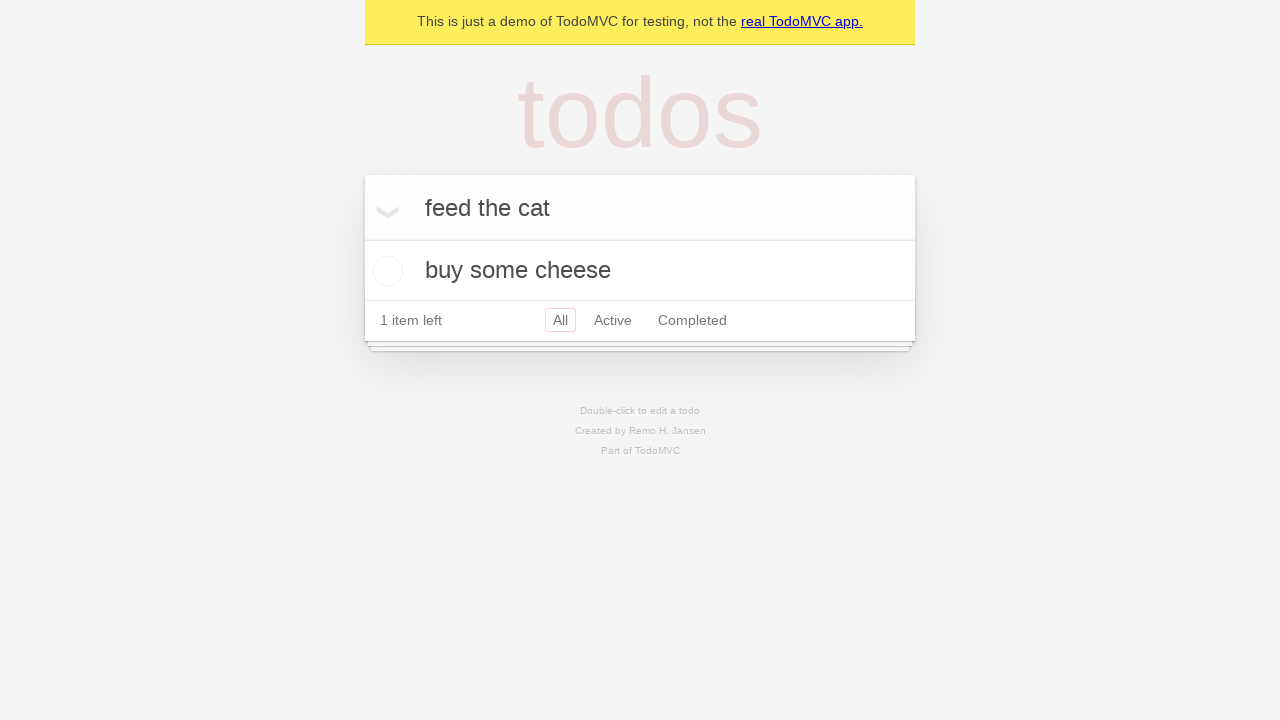

Pressed Enter to add second todo item on internal:attr=[placeholder="What needs to be done?"i]
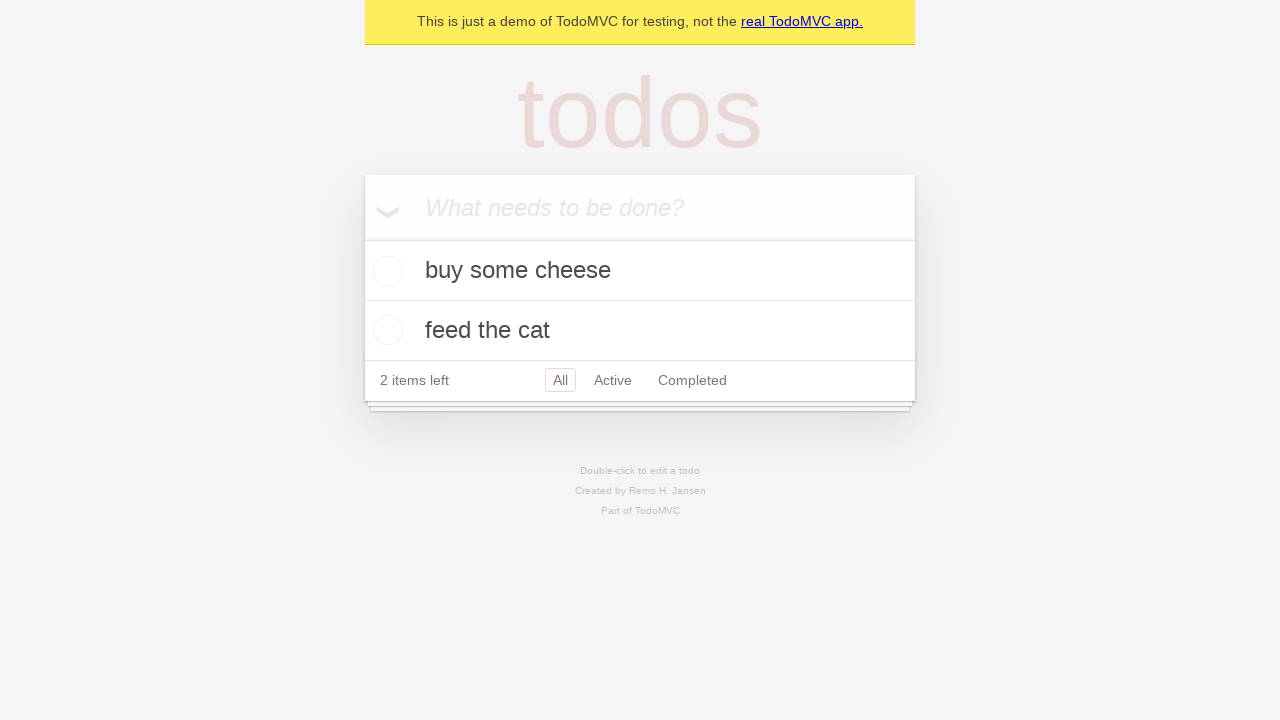

Filled todo input with 'book a doctors appointment' on internal:attr=[placeholder="What needs to be done?"i]
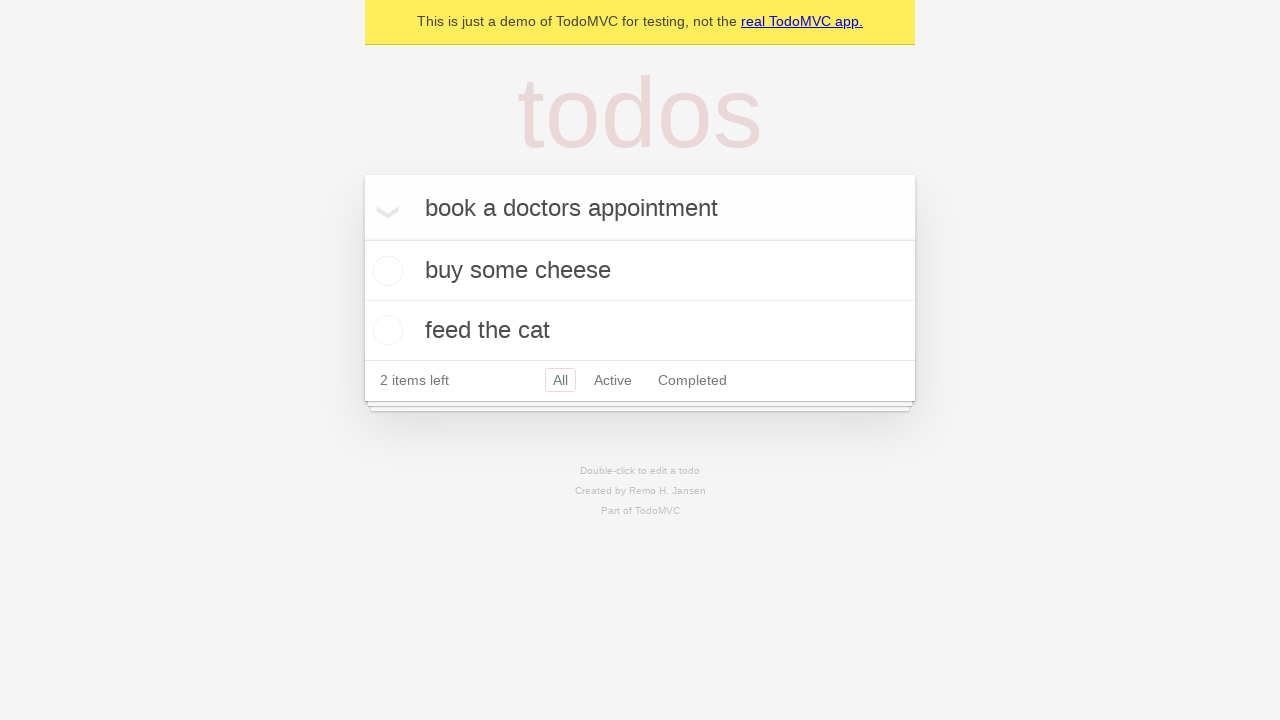

Pressed Enter to add third todo item on internal:attr=[placeholder="What needs to be done?"i]
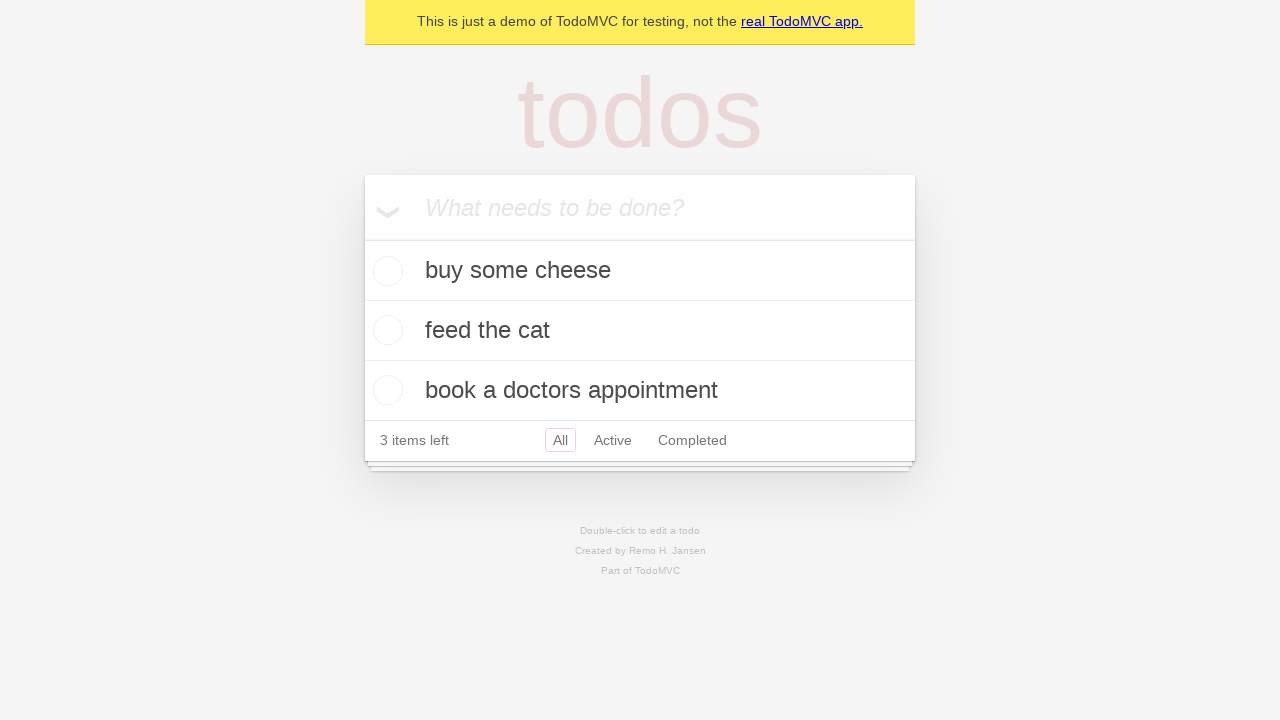

Double-clicked second todo item to enter edit mode at (640, 331) on internal:testid=[data-testid="todo-item"s] >> nth=1
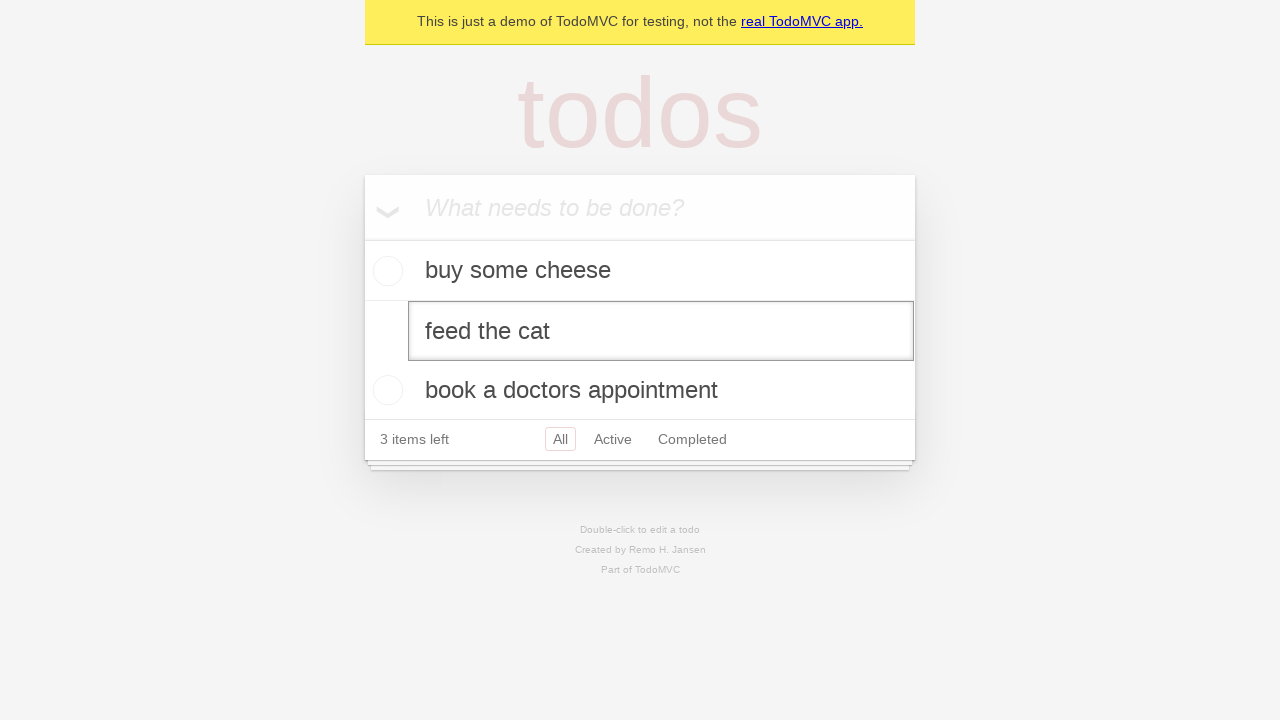

Cleared the edit input field to empty string on internal:testid=[data-testid="todo-item"s] >> nth=1 >> internal:role=textbox[nam
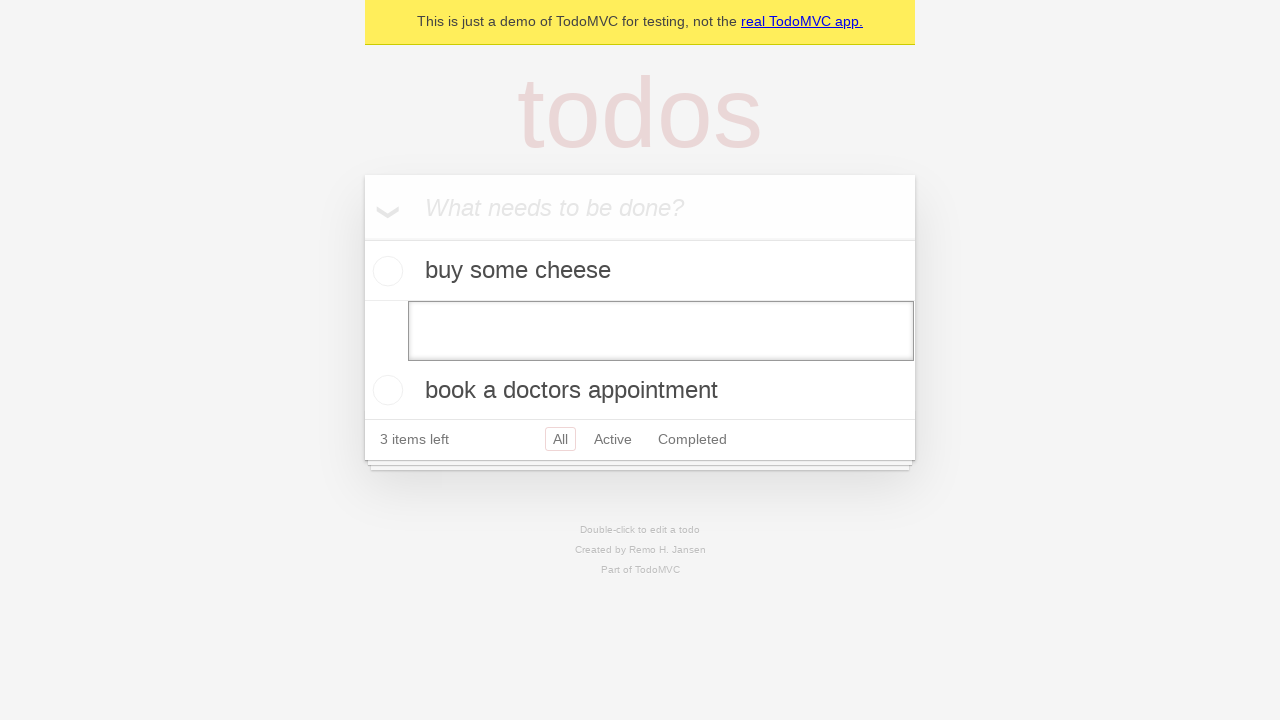

Pressed Enter to confirm empty edit, removing the todo item on internal:testid=[data-testid="todo-item"s] >> nth=1 >> internal:role=textbox[nam
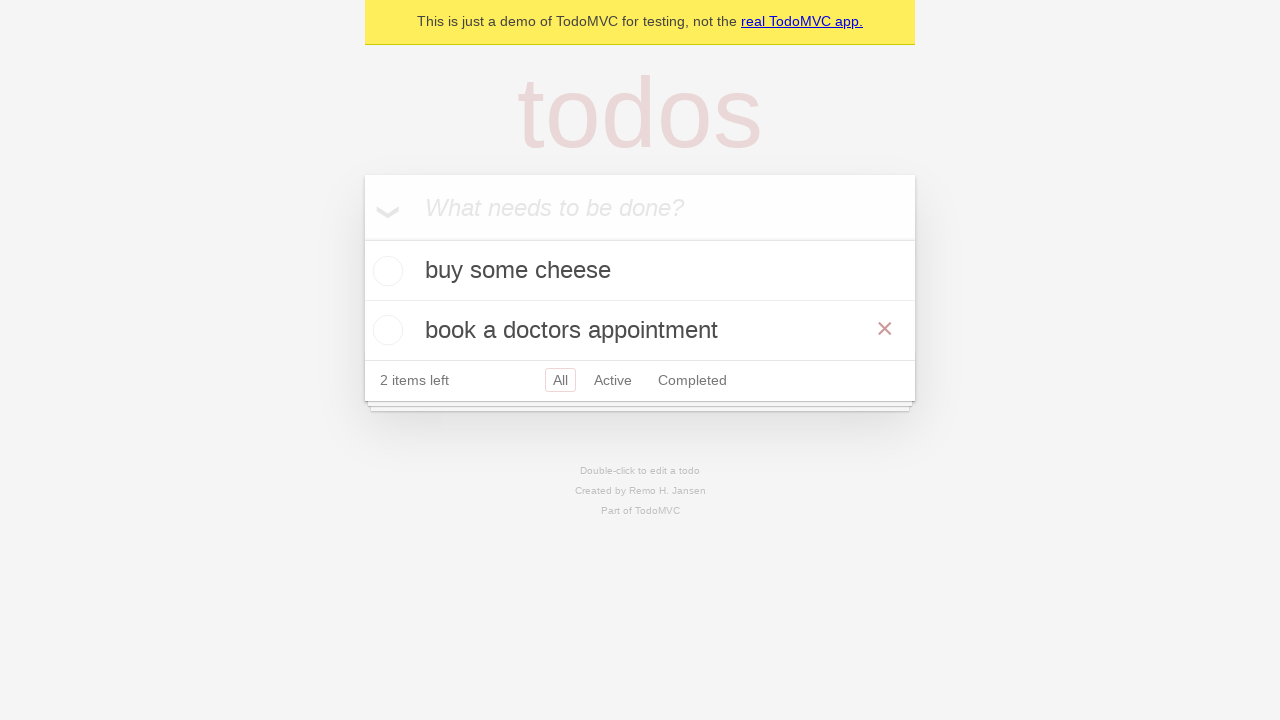

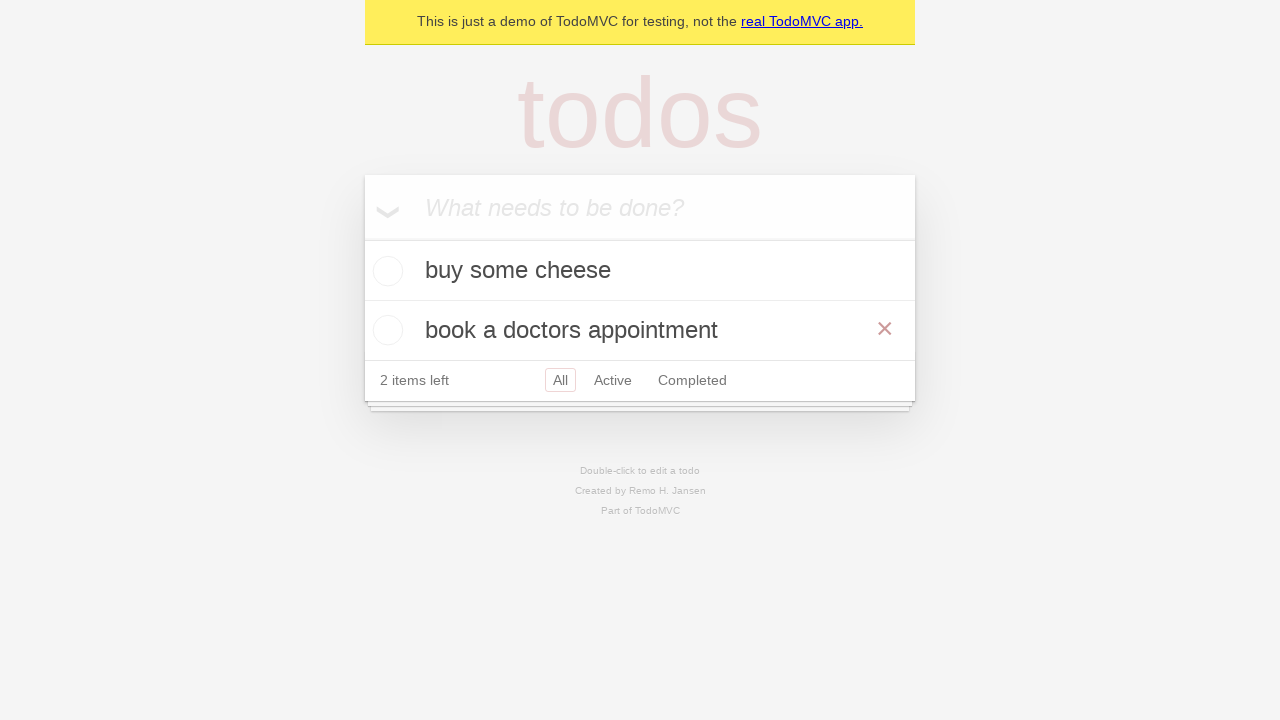